Tests dynamic loading where an element is added to DOM after clicking start, waiting for specific text to appear

Starting URL: https://the-internet.herokuapp.com/dynamic_loading/2

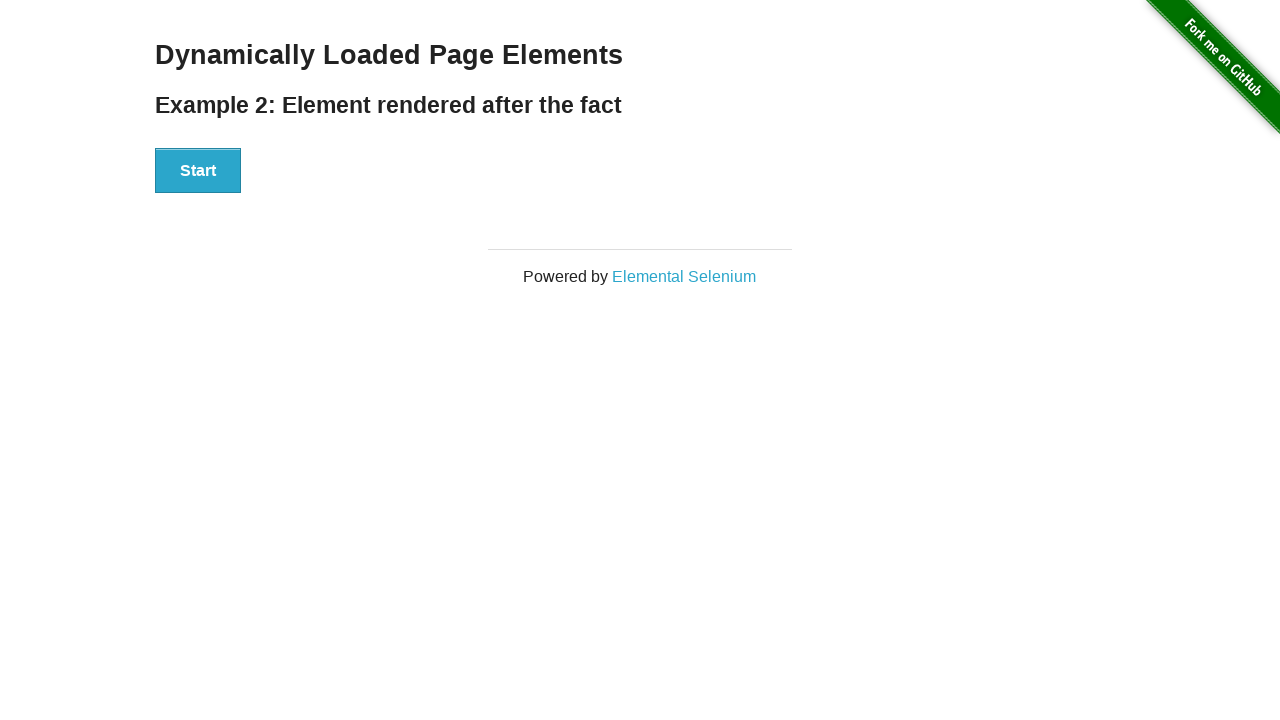

Navigated to dynamic loading page
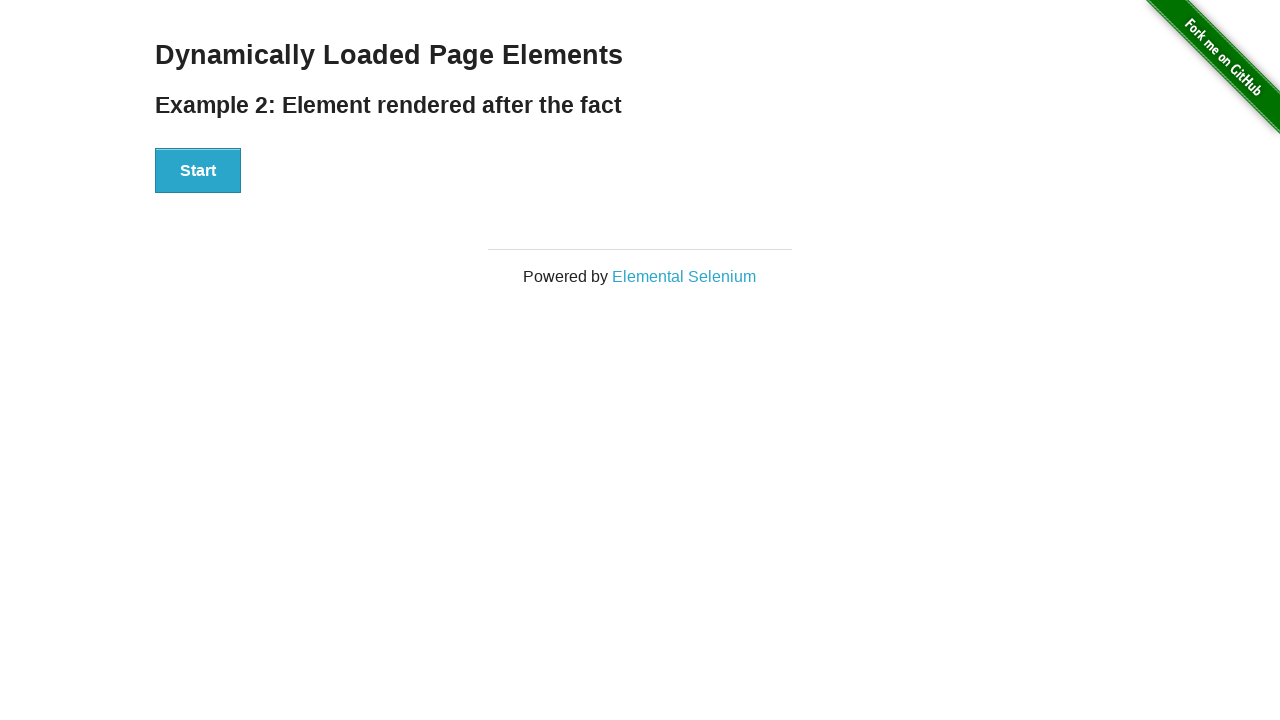

Clicked start button to trigger dynamic loading at (198, 171) on xpath=//div[@id='start']/button
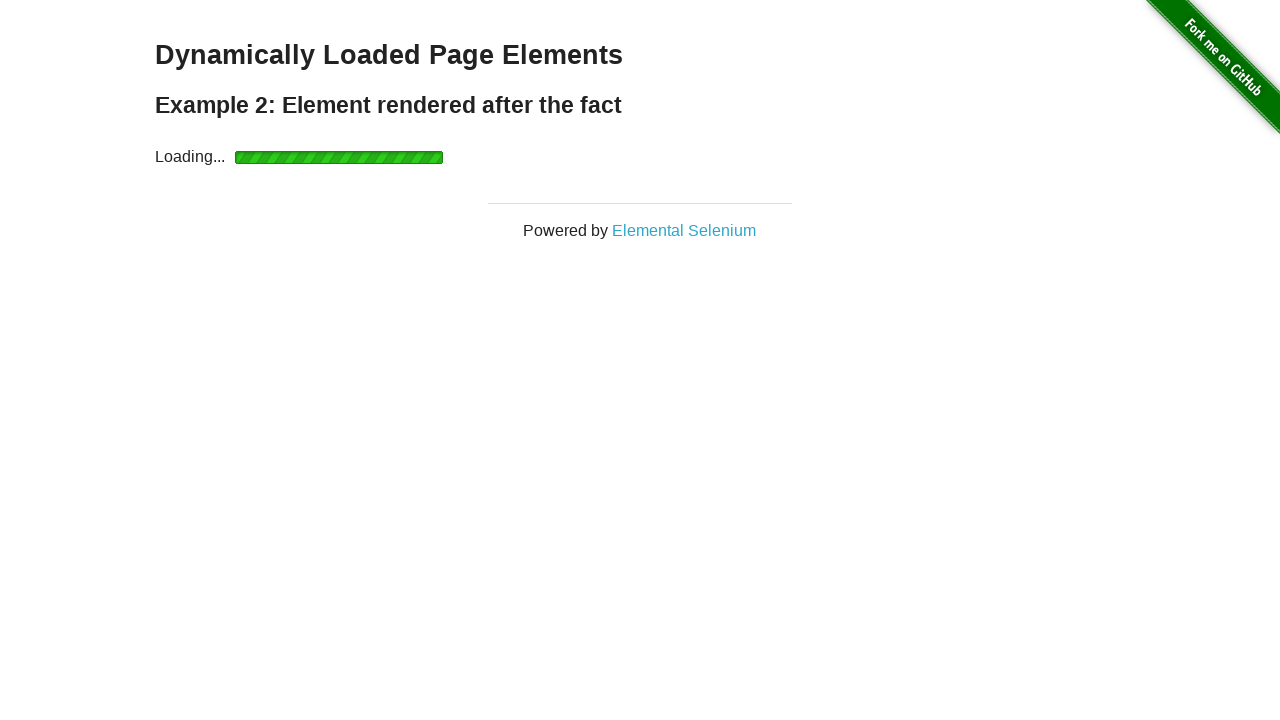

Waited for element with text 'Hello World!' to appear in DOM
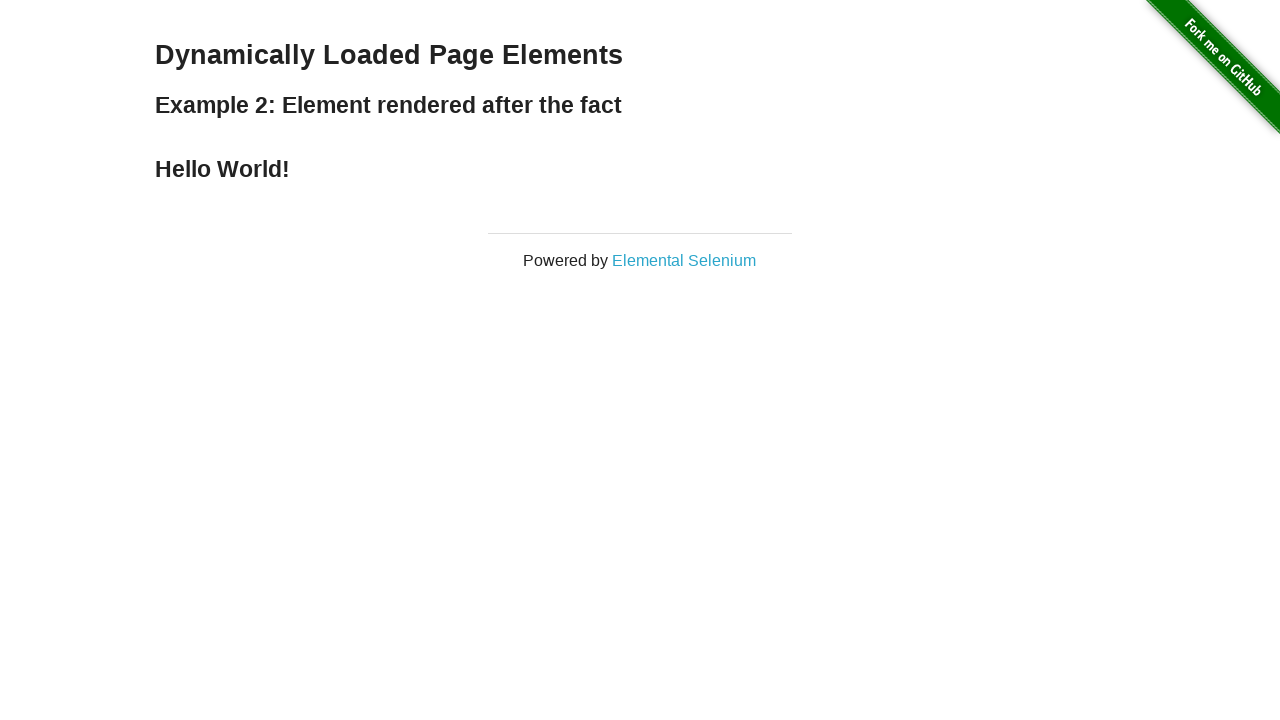

Located the finish element
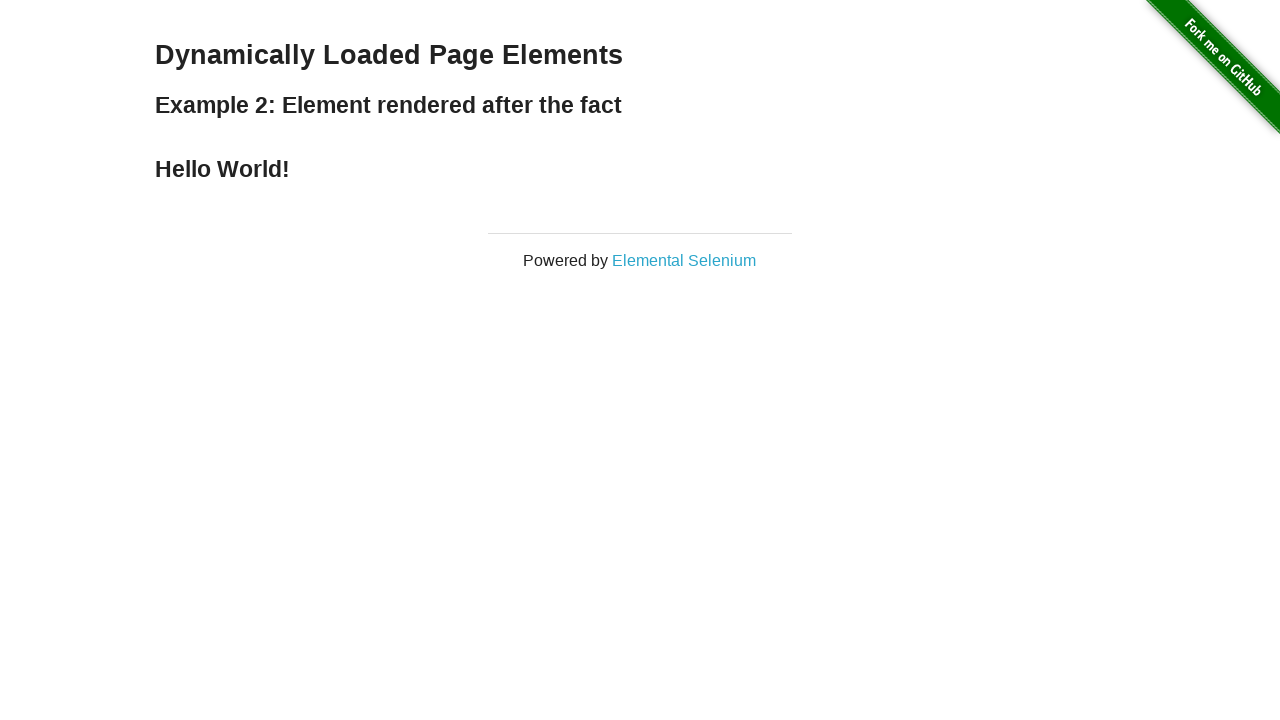

Verified finish element contains expected text 'Hello World!'
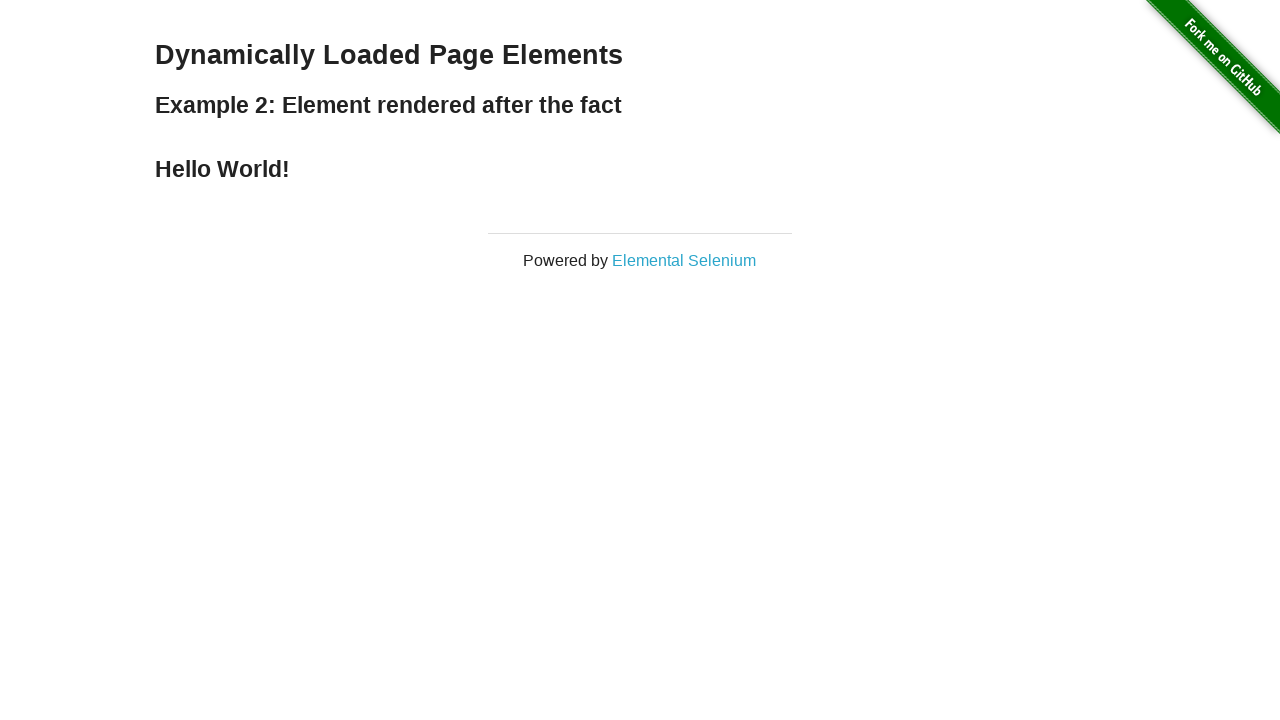

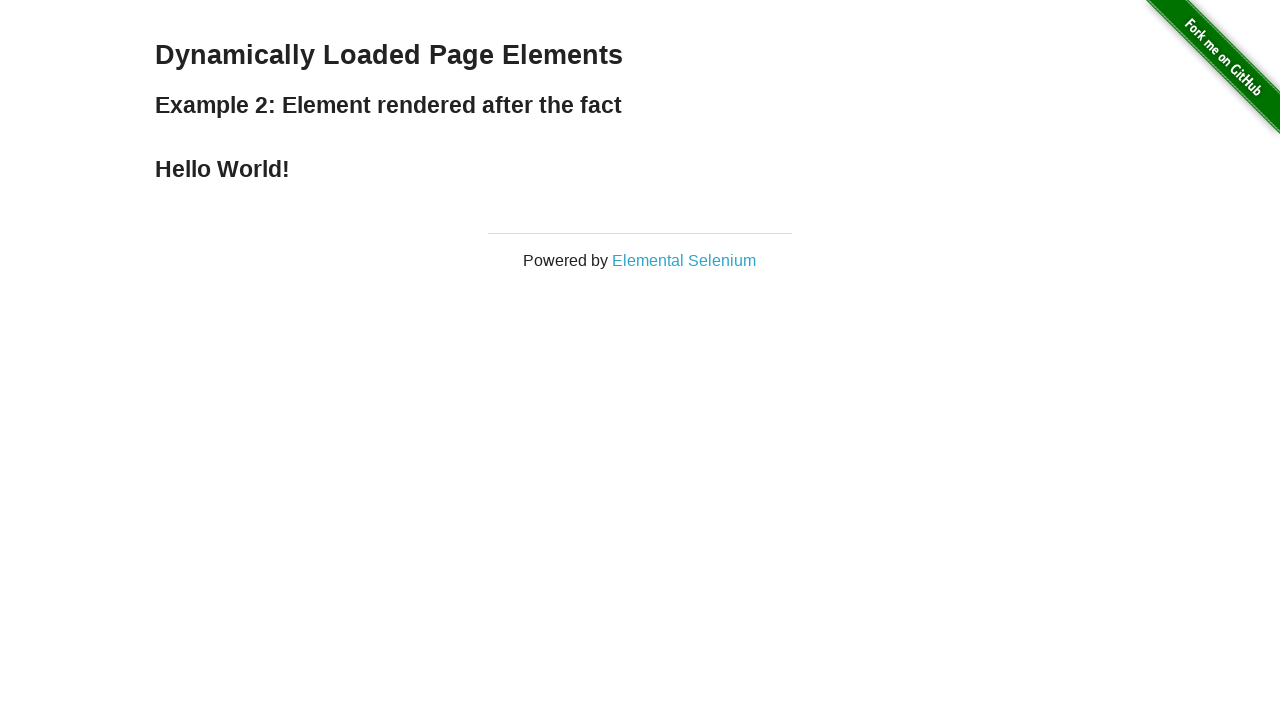